Tests checkbox functionality by navigating to sample forms page, locating a checkbox, and clicking on it to verify it becomes selected

Starting URL: https://www.mycontactform.com/

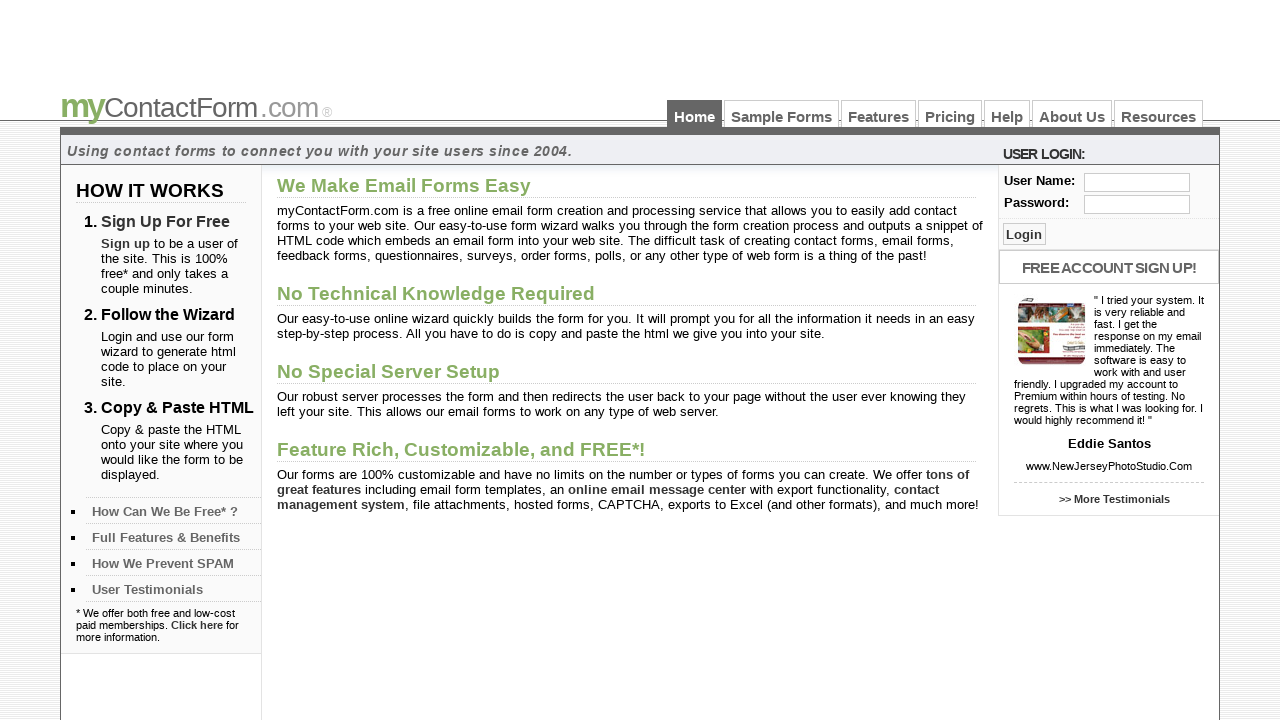

Set viewport to 1920x1080
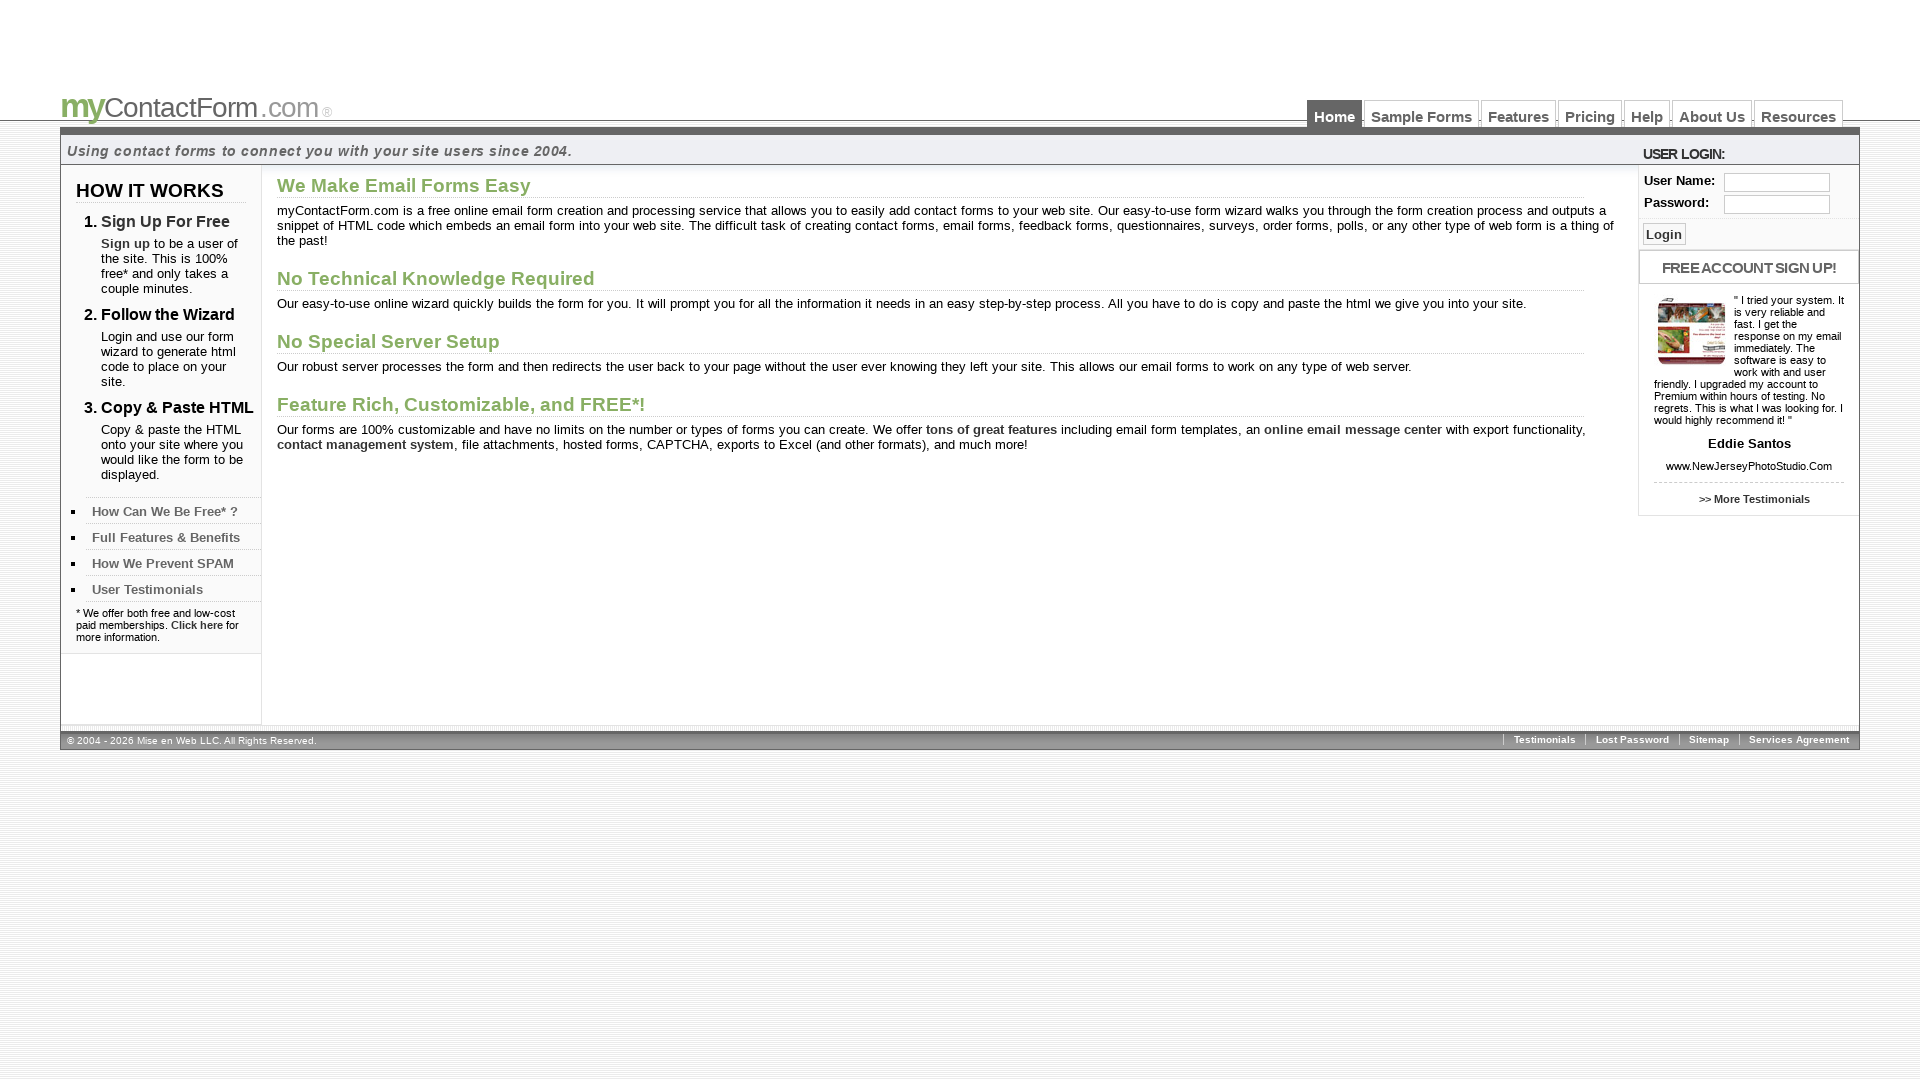

Clicked on 'Sample Forms' link at (1422, 114) on text=Sample Forms
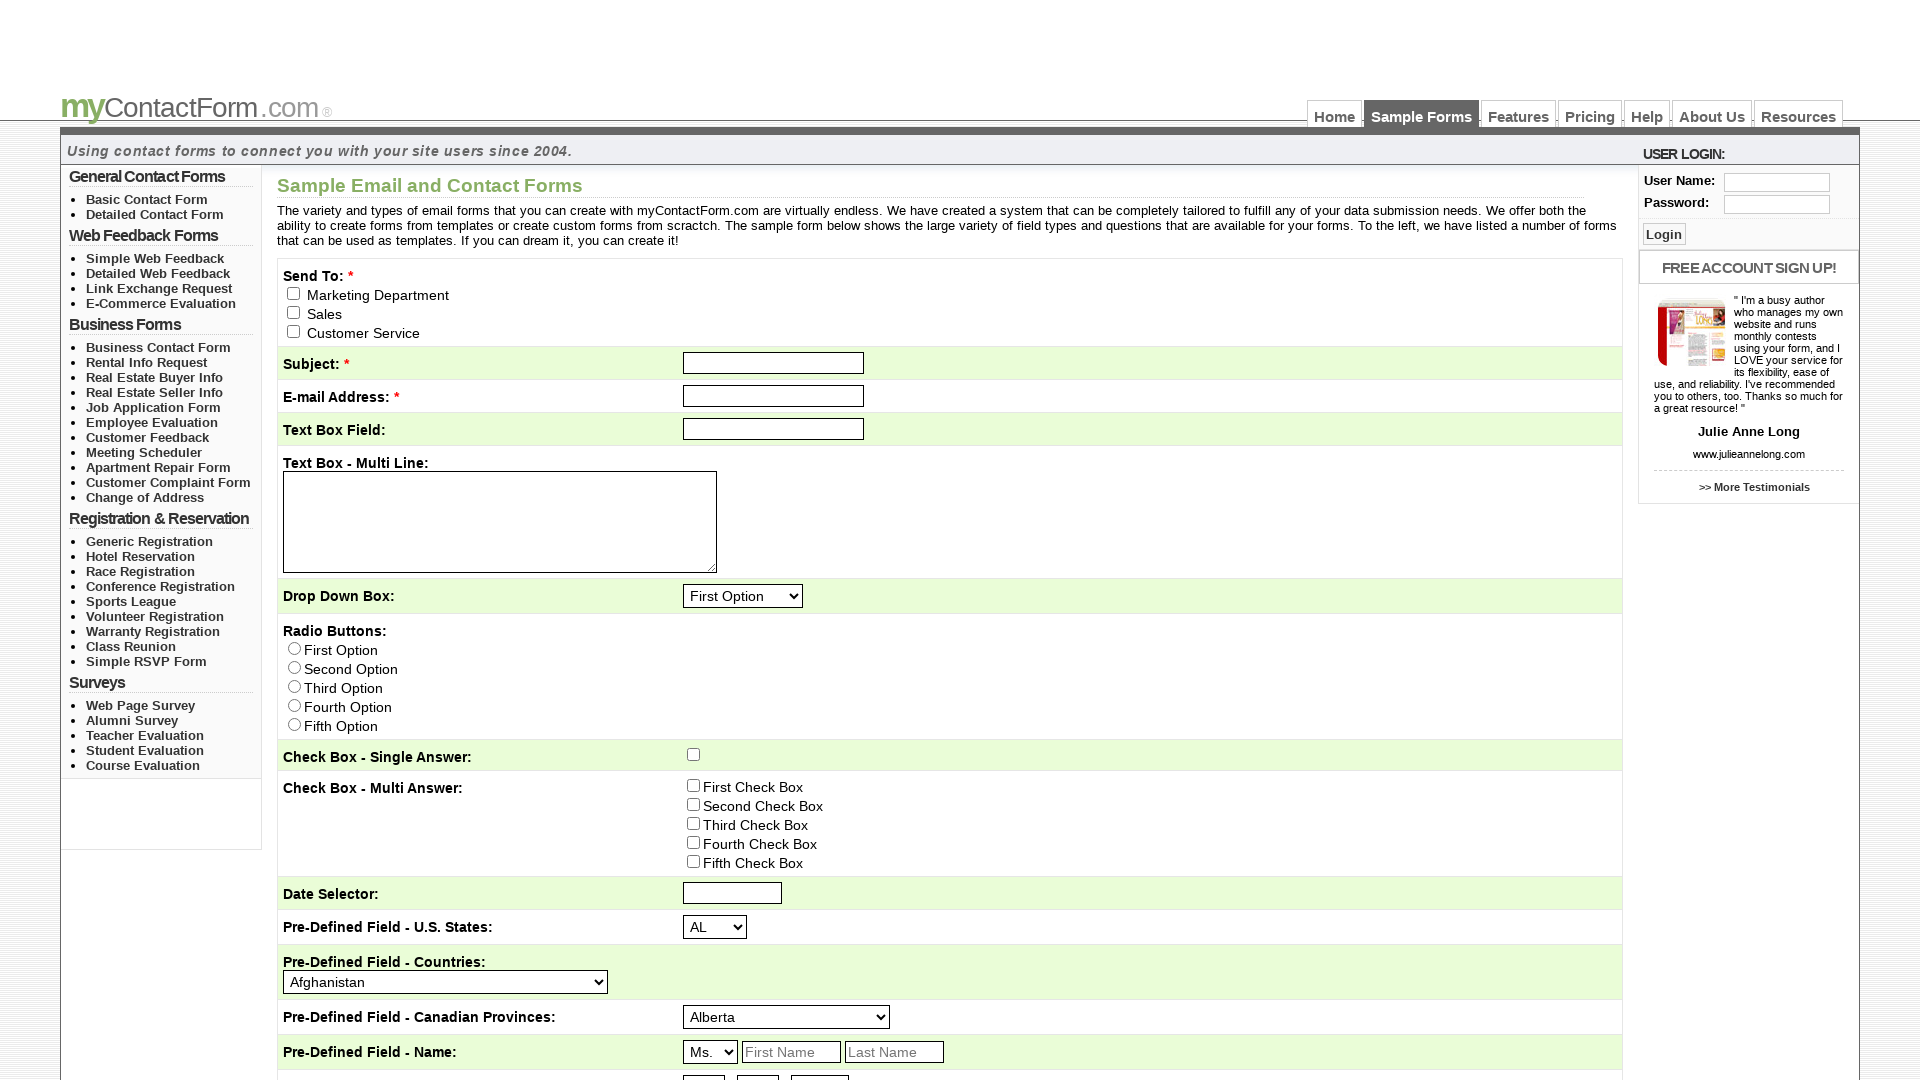

Waited for checkbox with value 'Second Check Box' to be visible
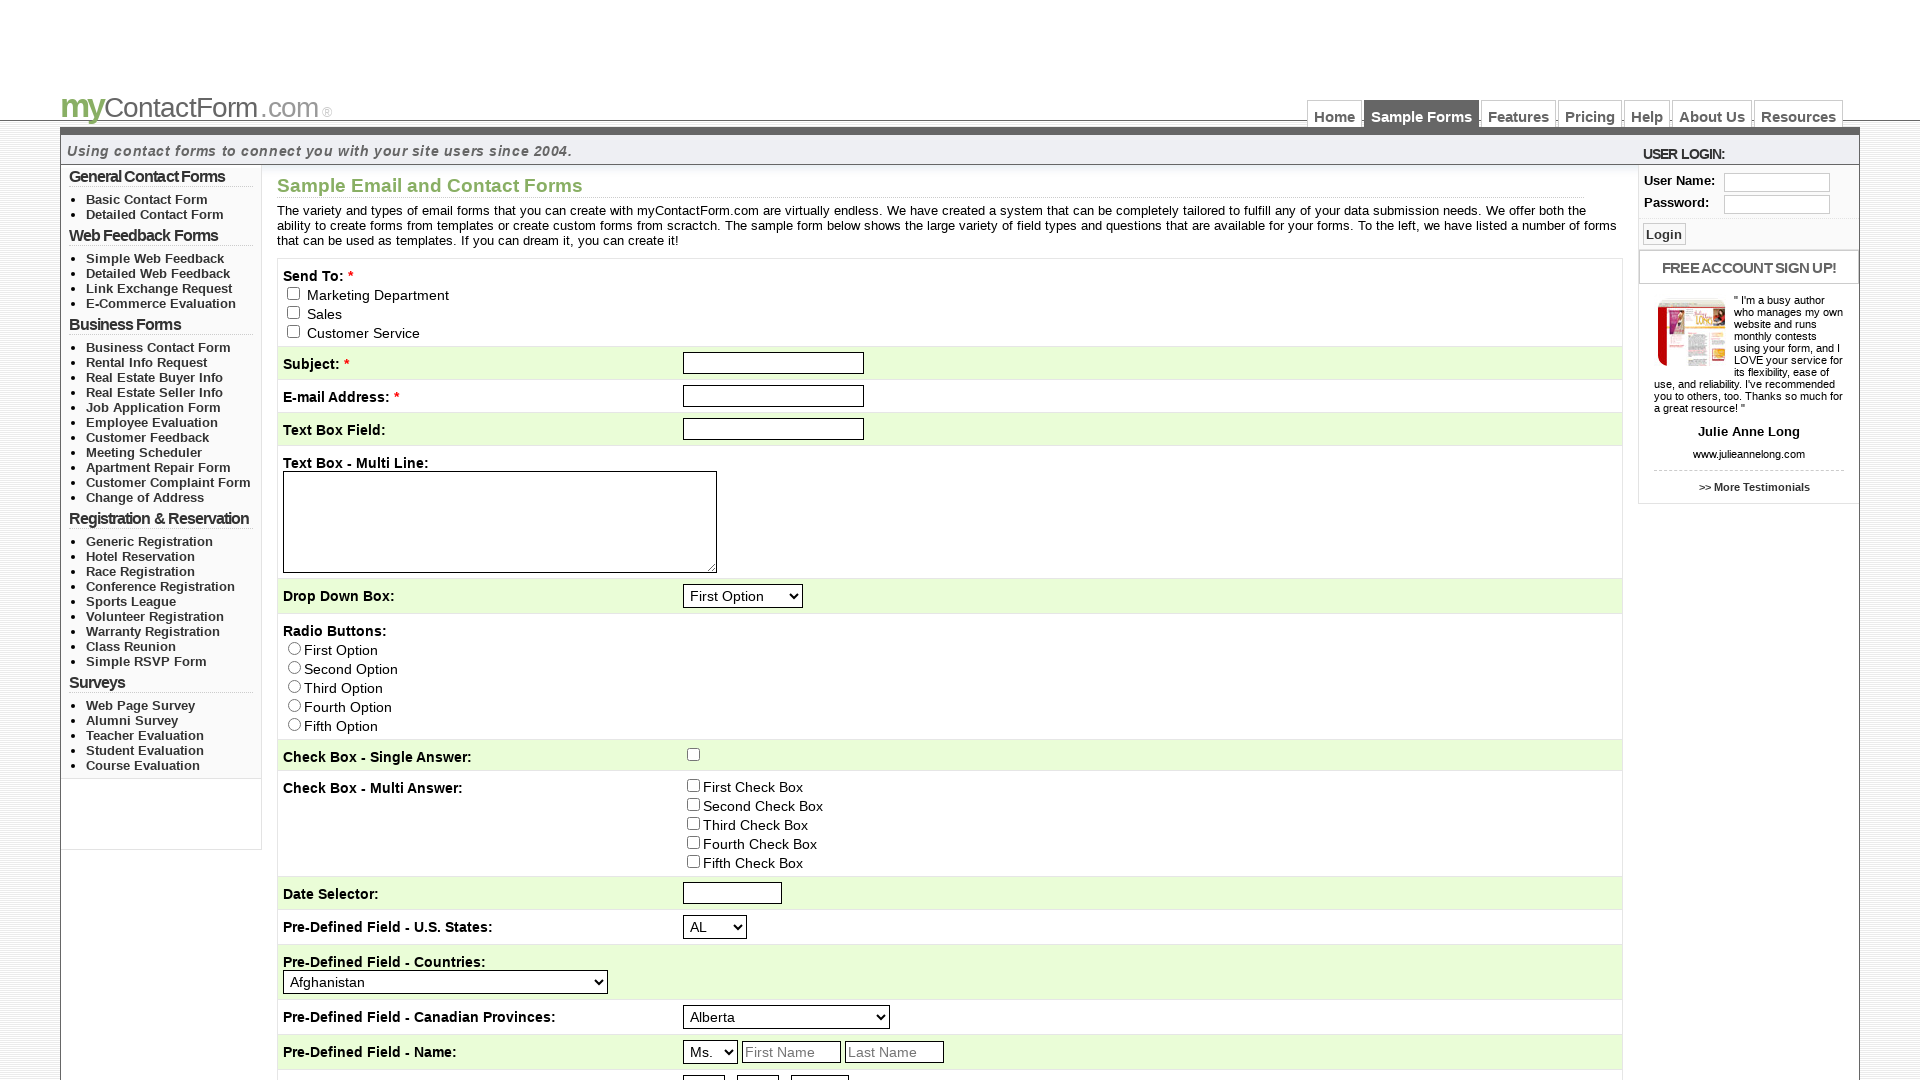

Located the checkbox element
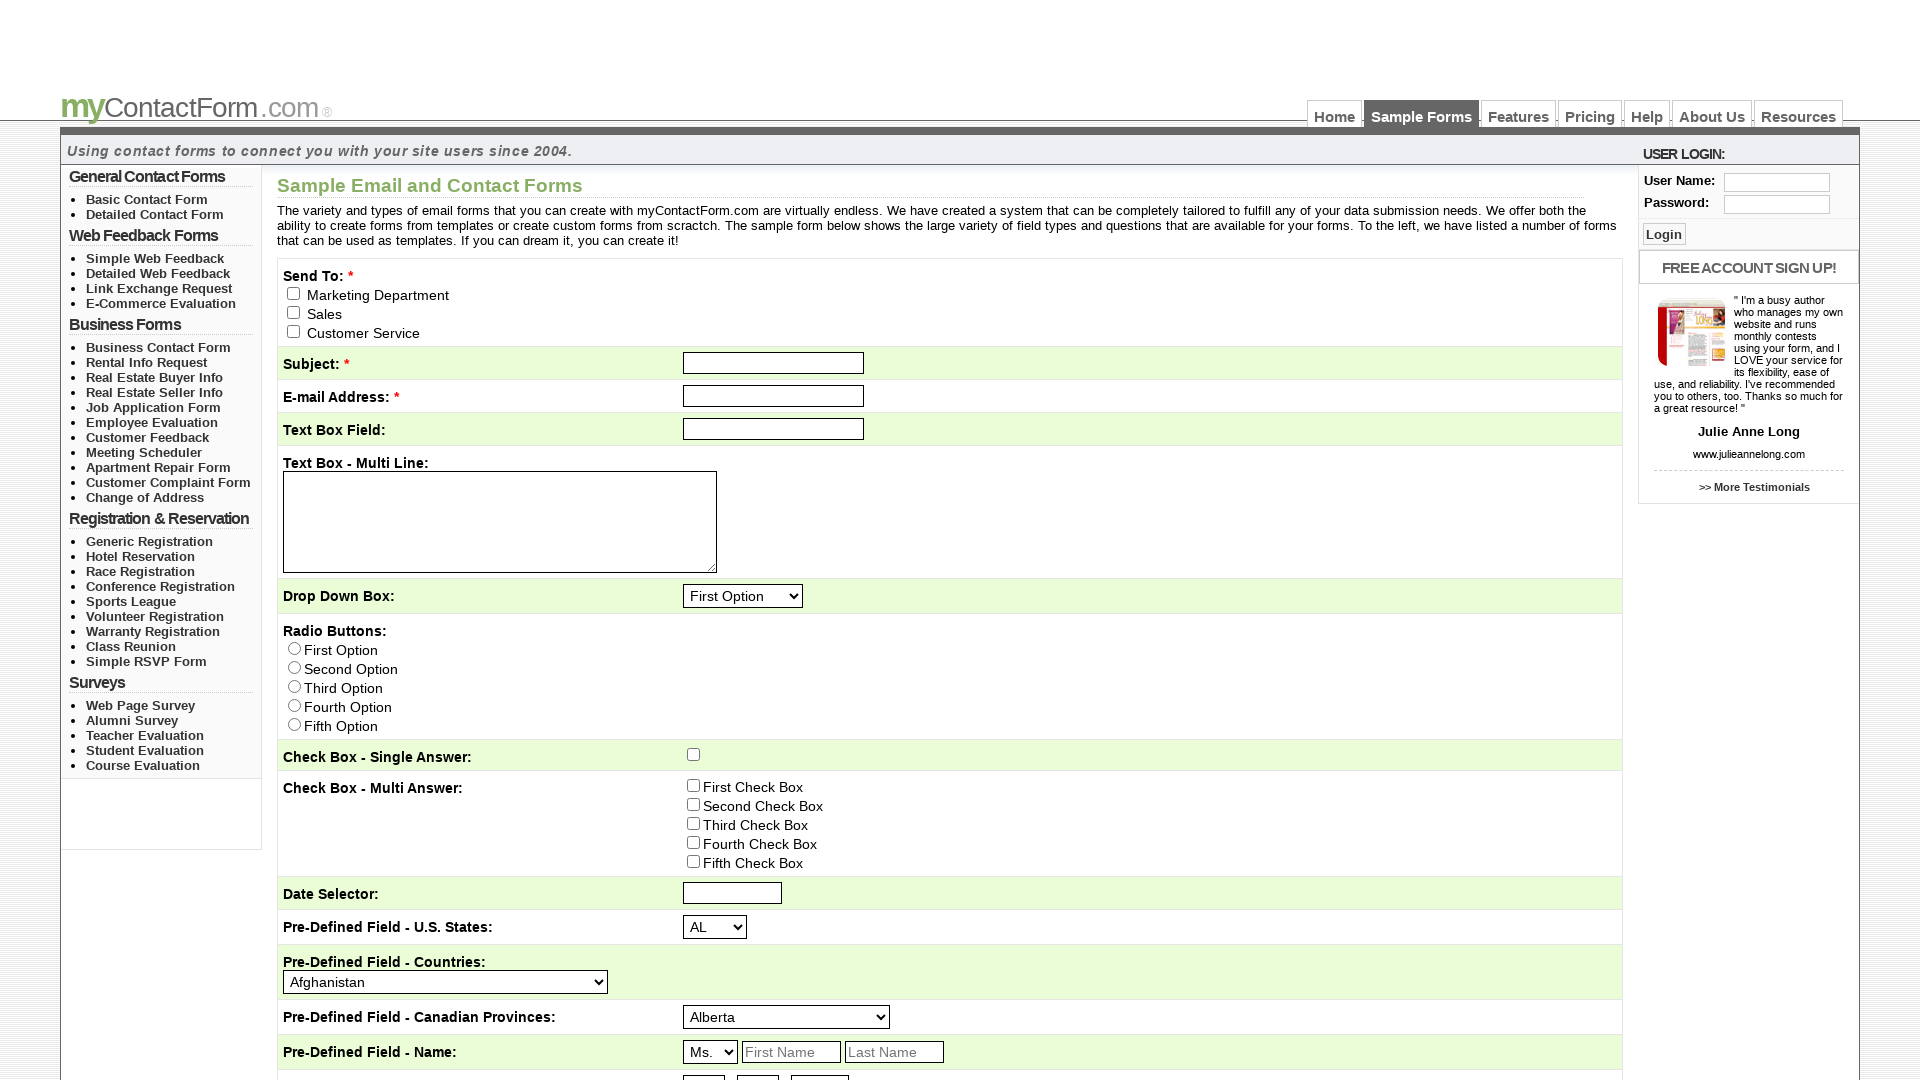

Clicked on the checkbox at (694, 804) on xpath=//input[@value='Second Check Box']
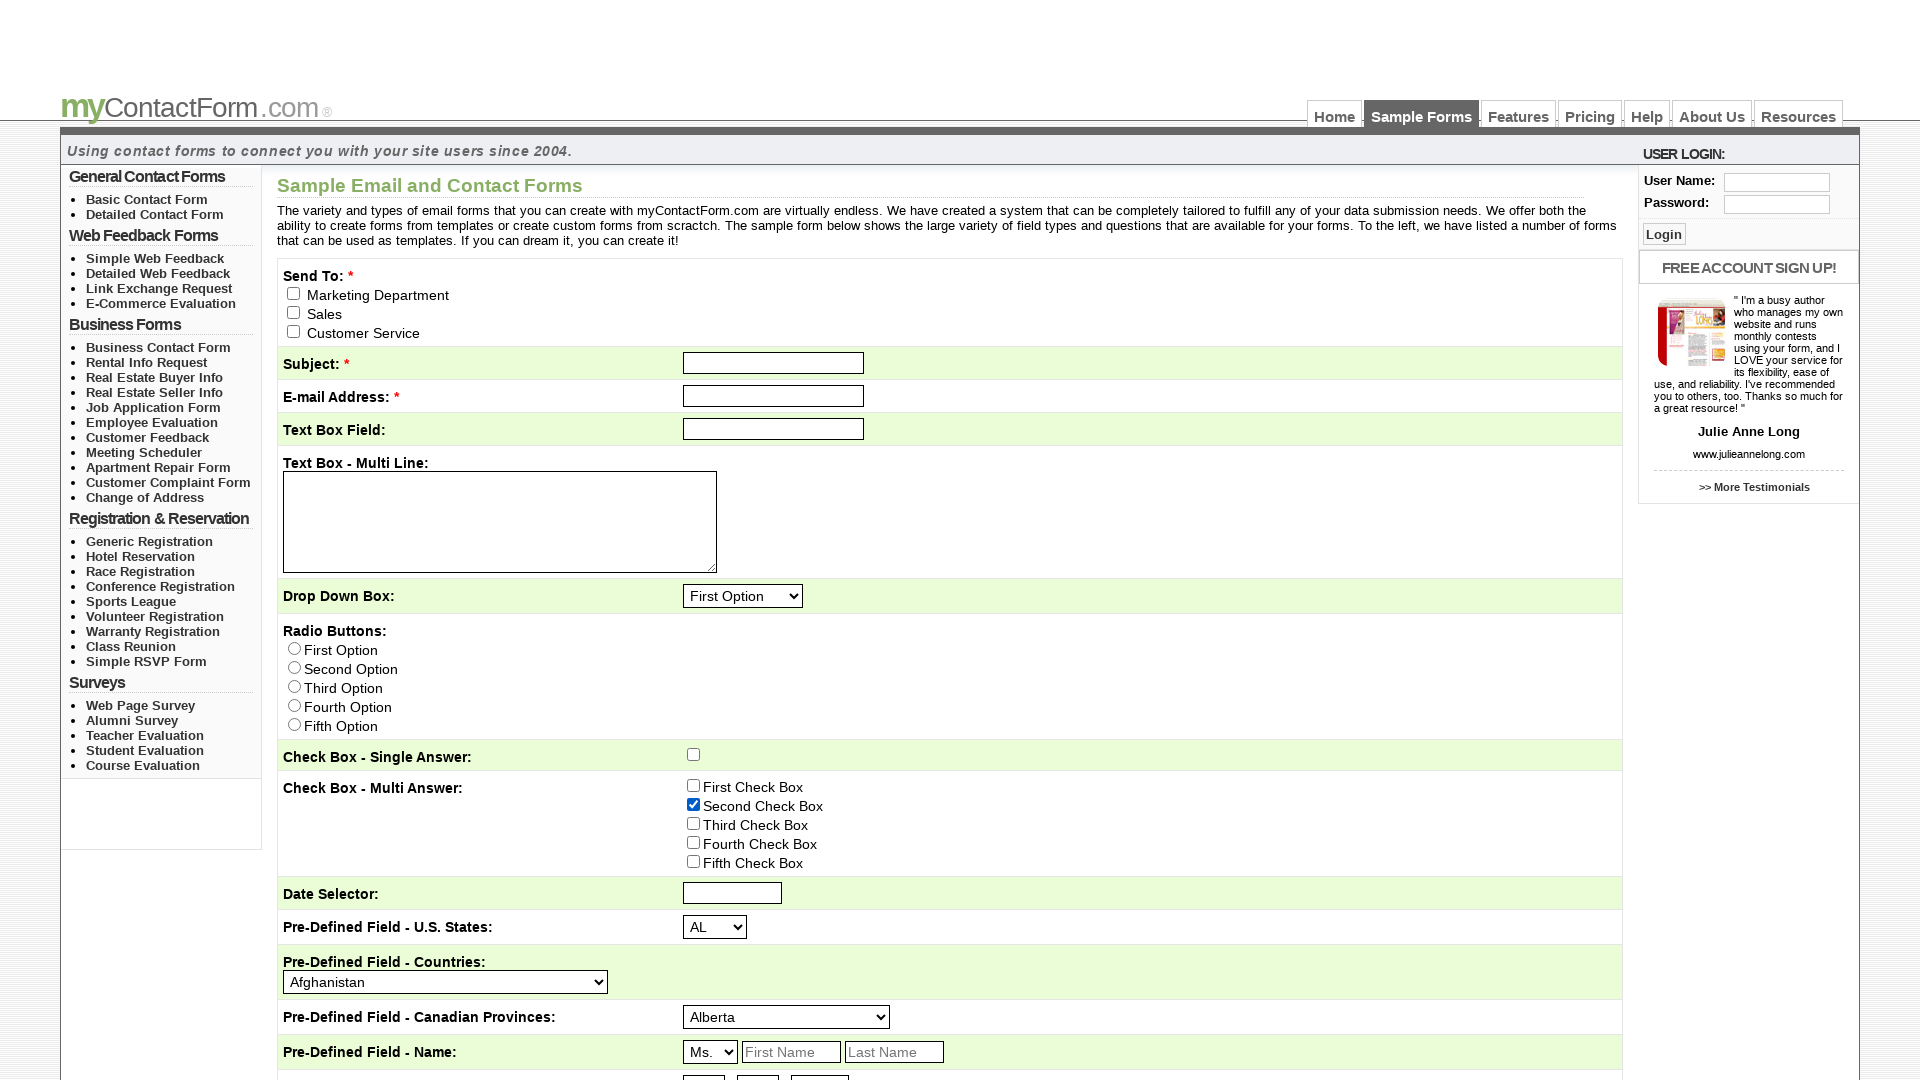

Verified that checkbox is now selected
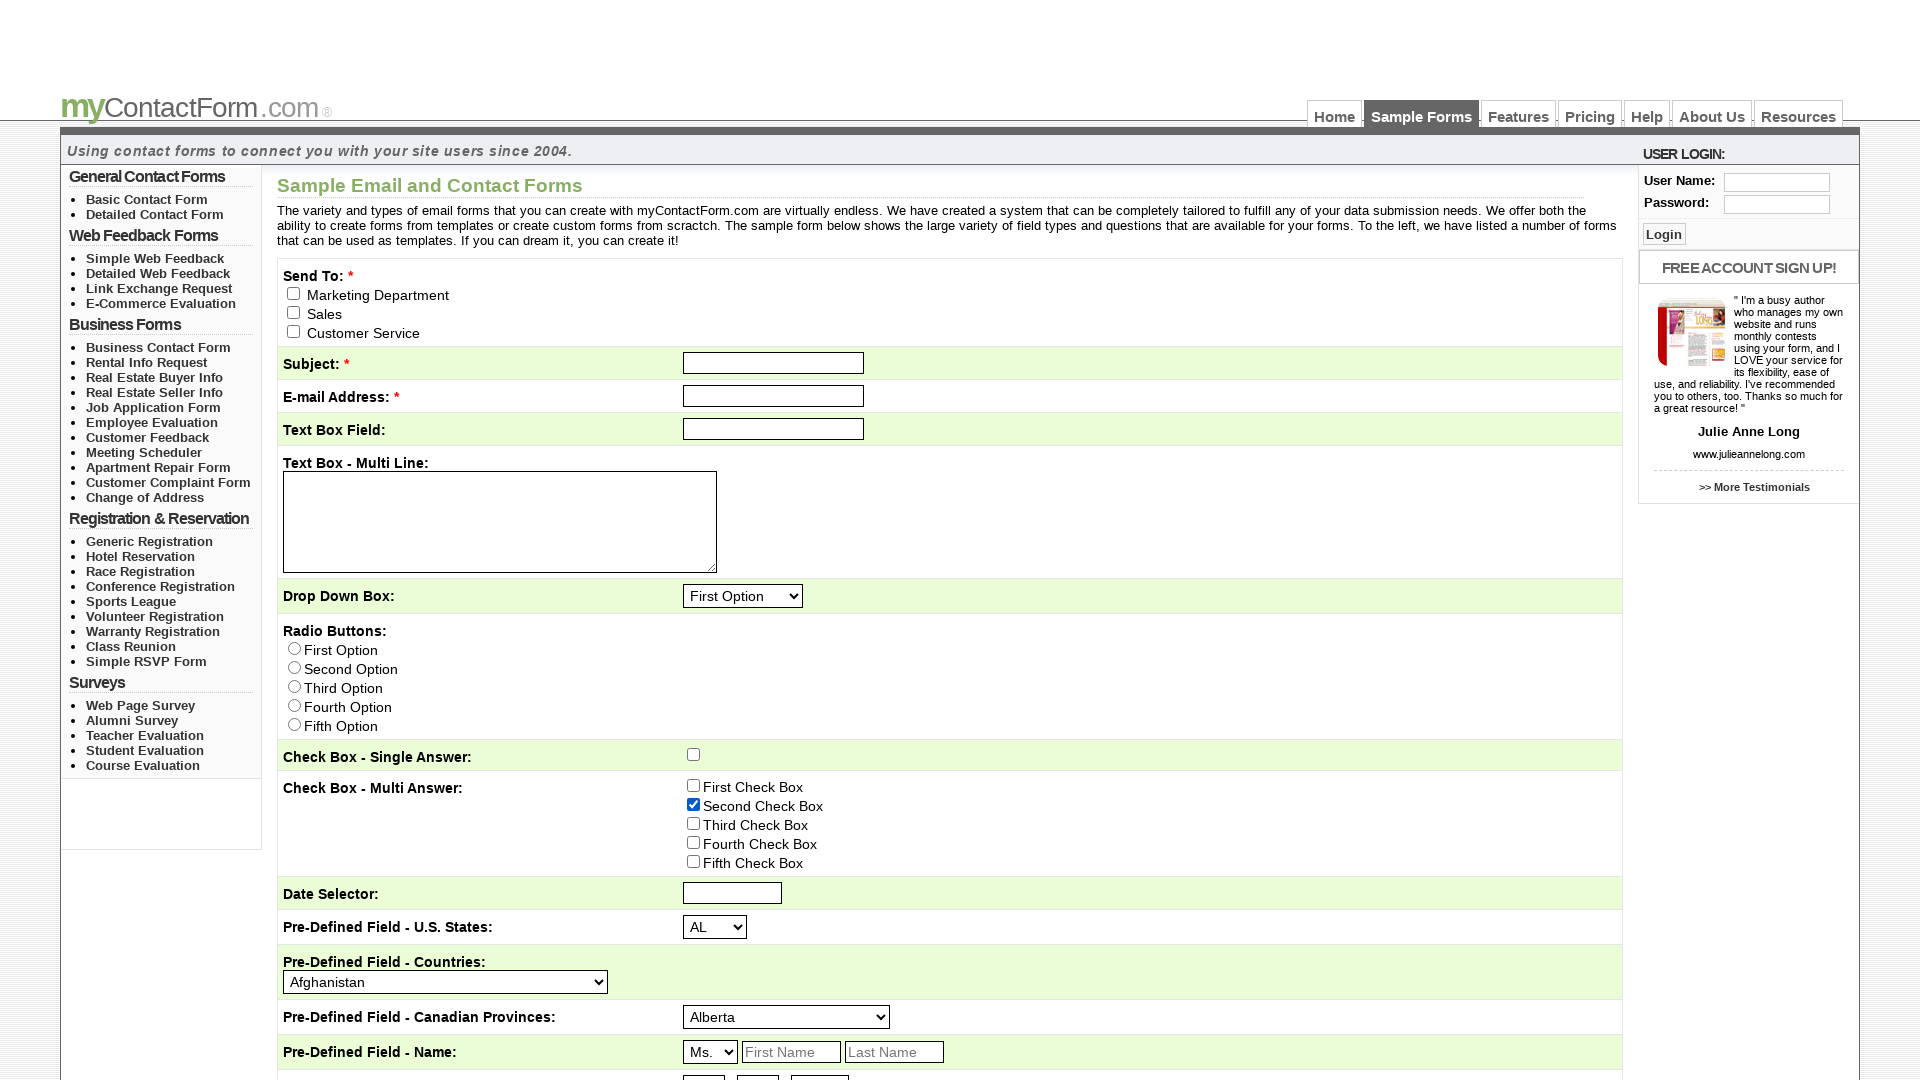

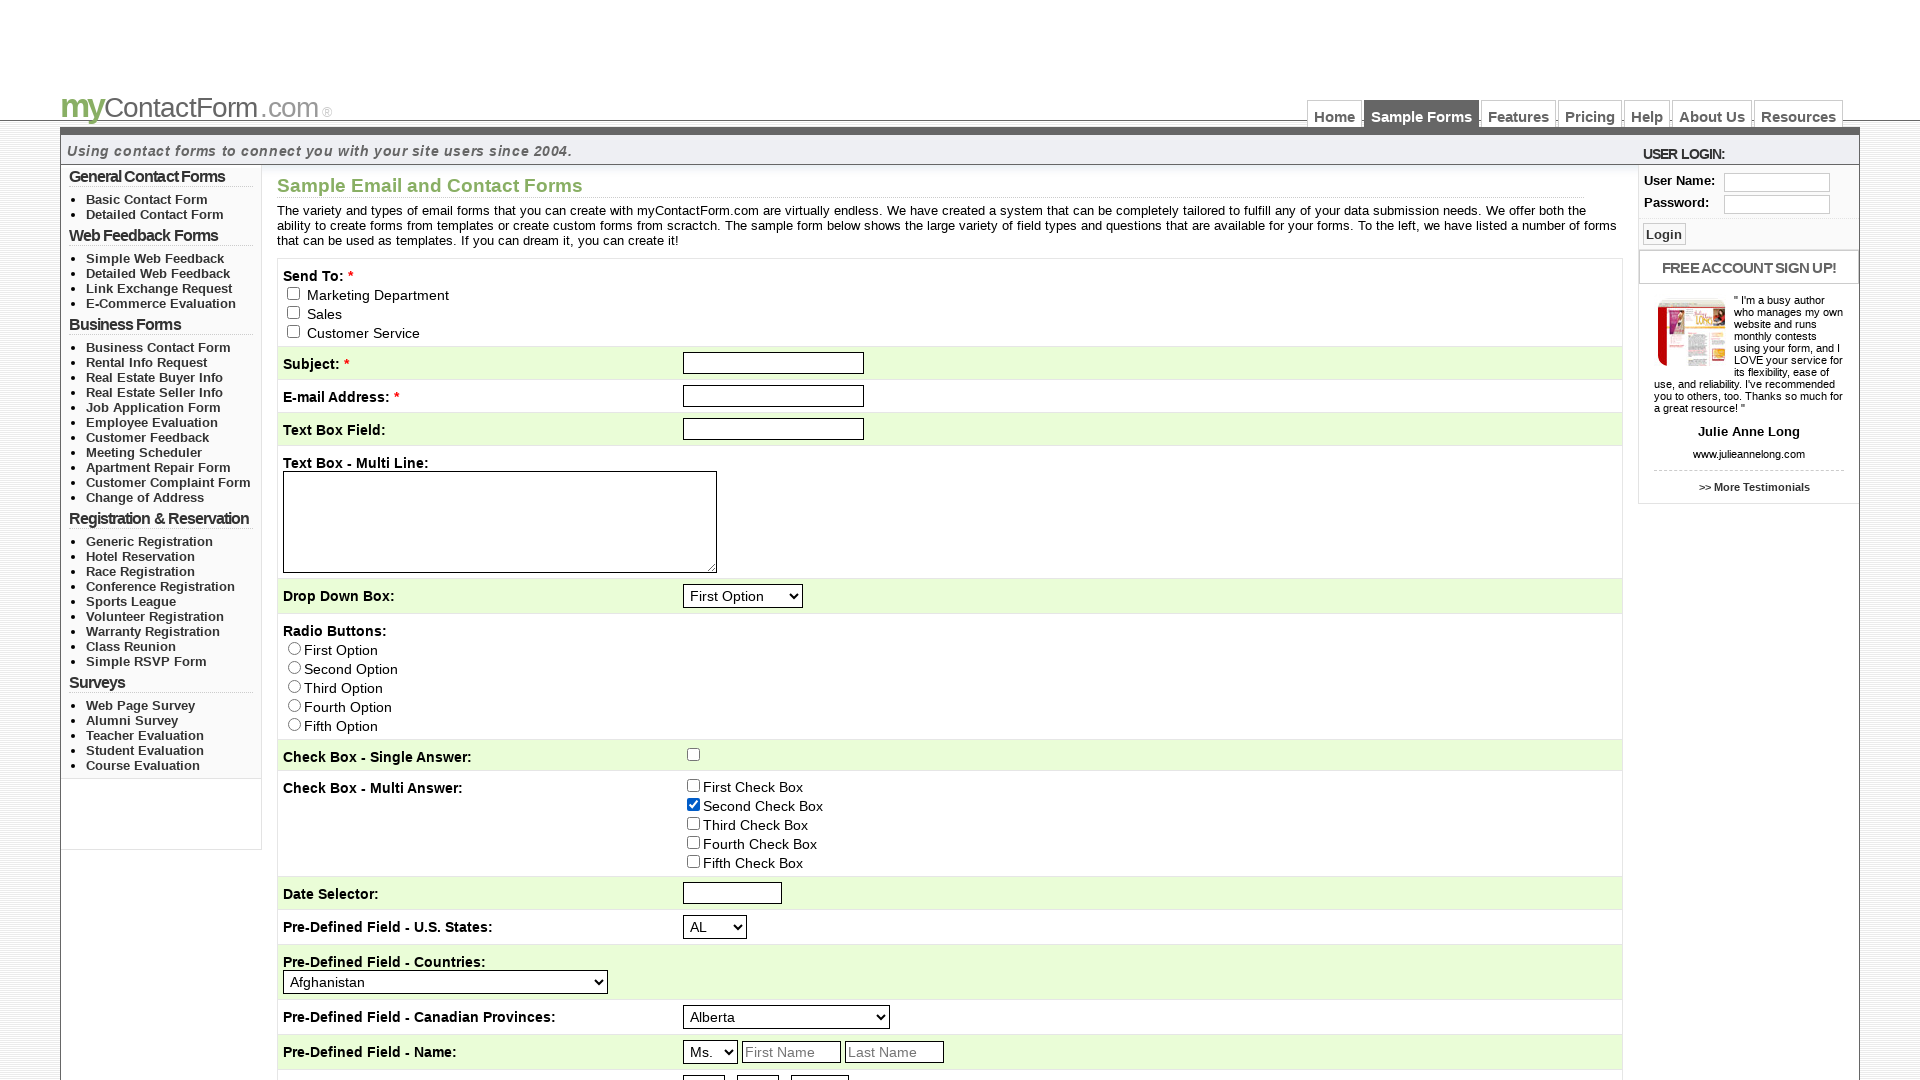